Tests JavaScript alert handling by filling a name field, triggering an alert and accepting it, then triggering a confirm dialog and dismissing it

Starting URL: https://rahulshettyacademy.com/AutomationPractice/

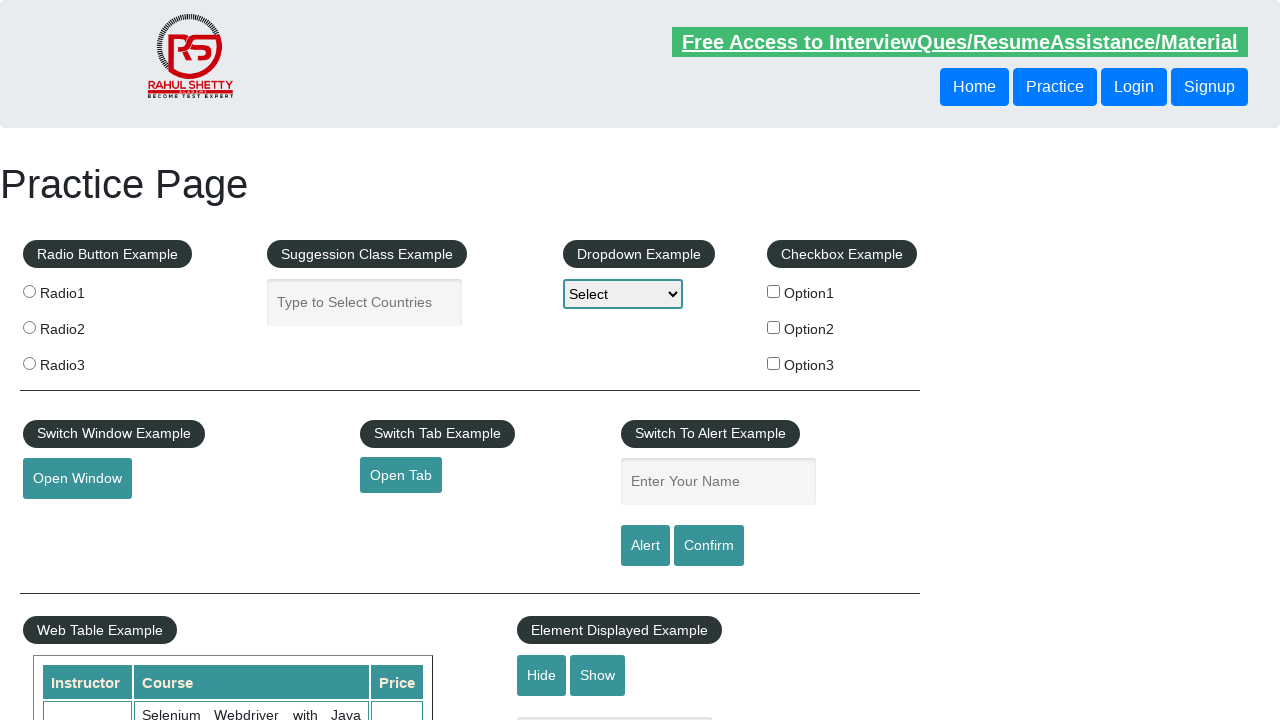

Filled name field with 'Gaurav' on input#name
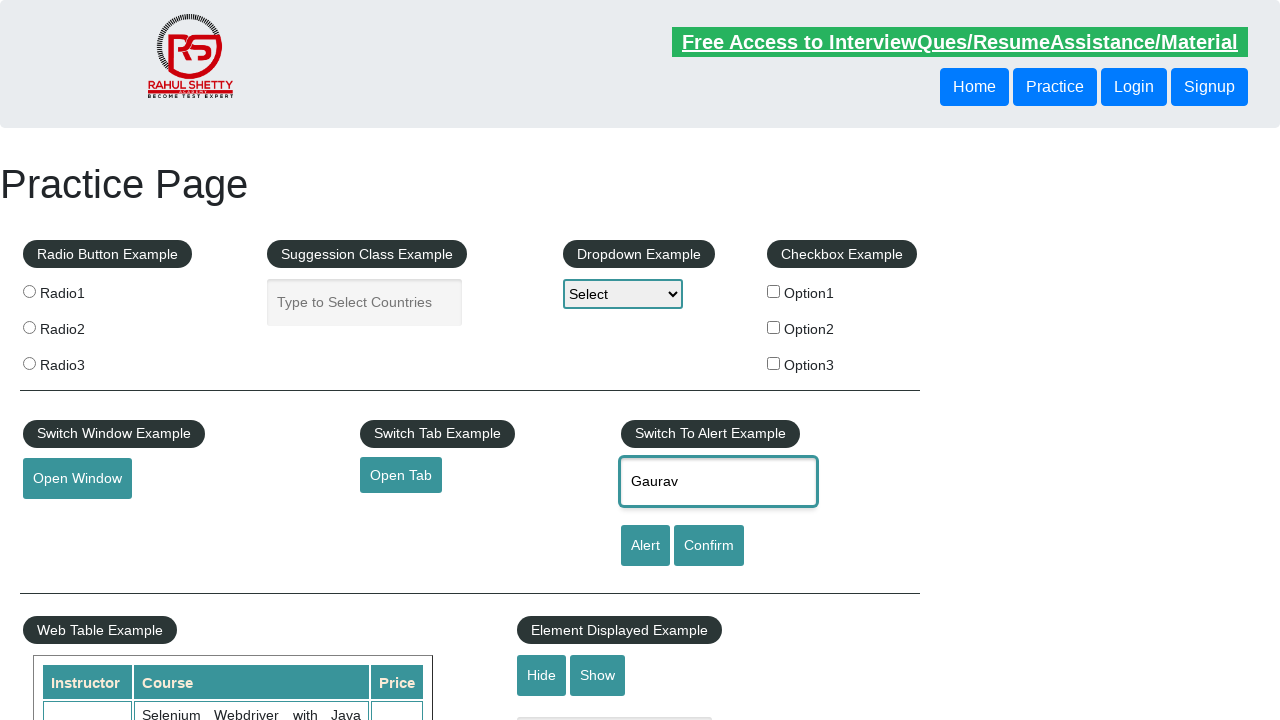

Set up dialog handler to accept alert
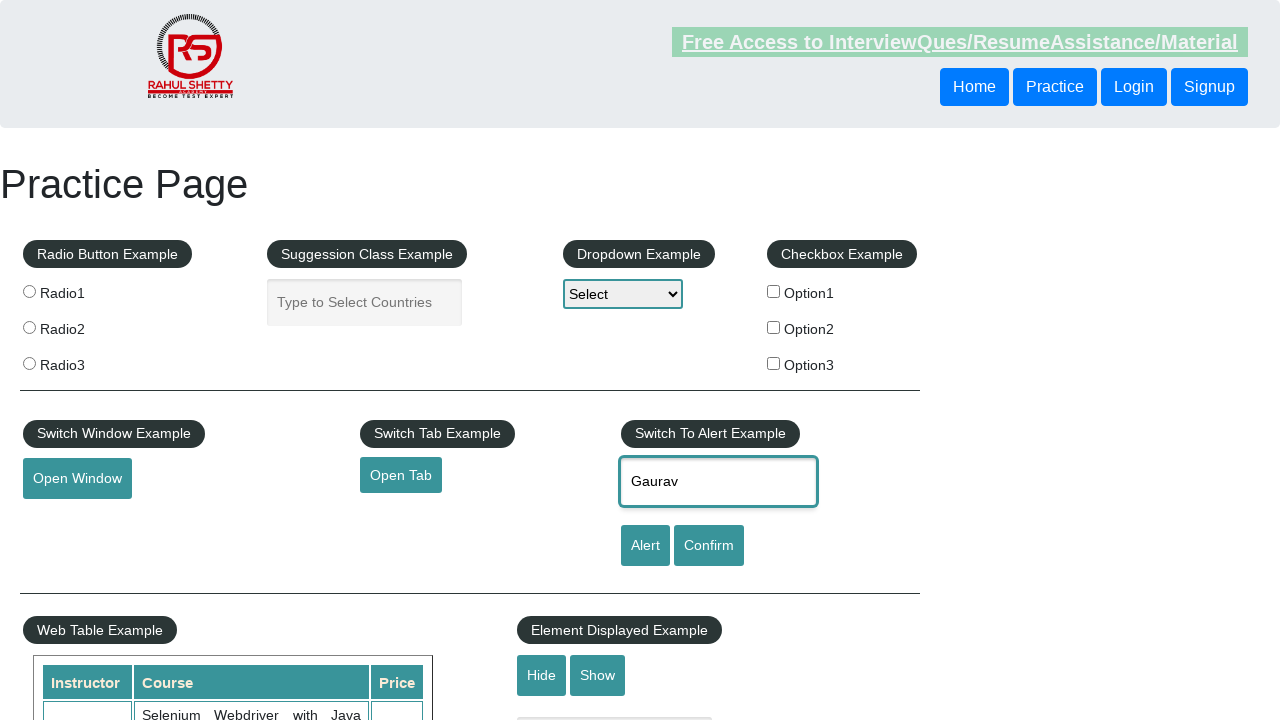

Clicked alert button to trigger JavaScript alert at (645, 546) on input#alertbtn
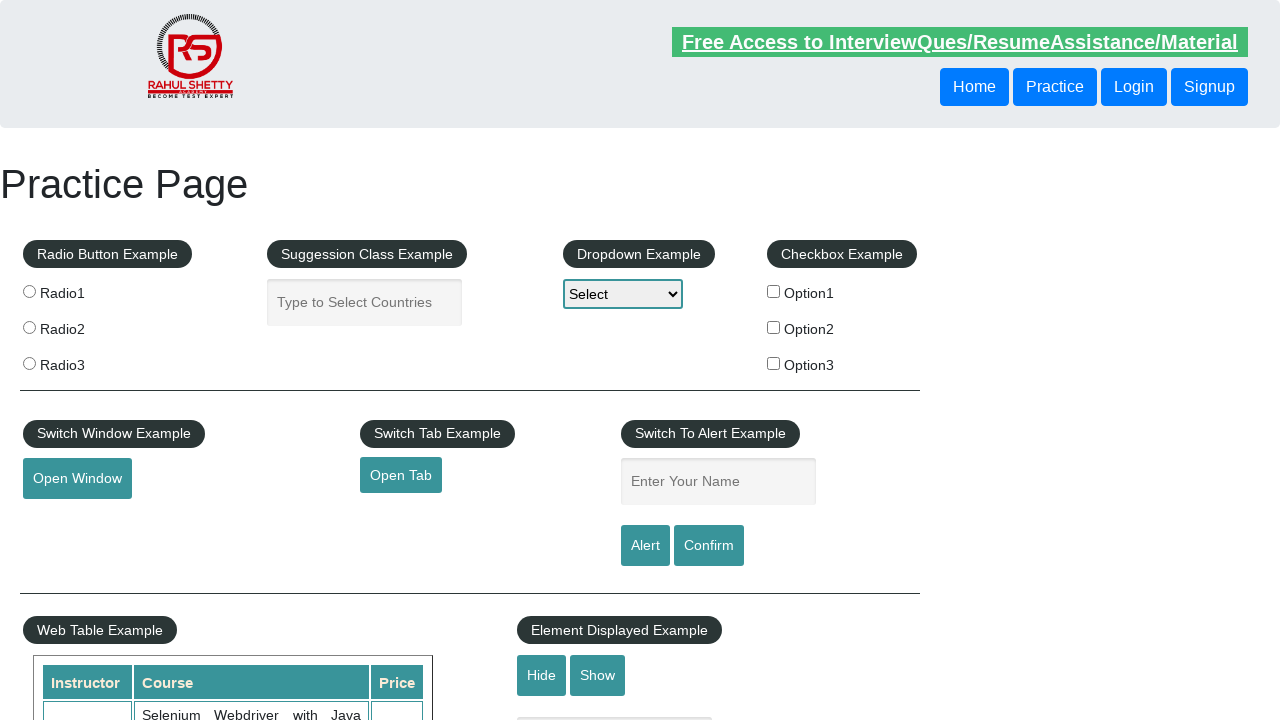

Waited 500ms for alert to be processed
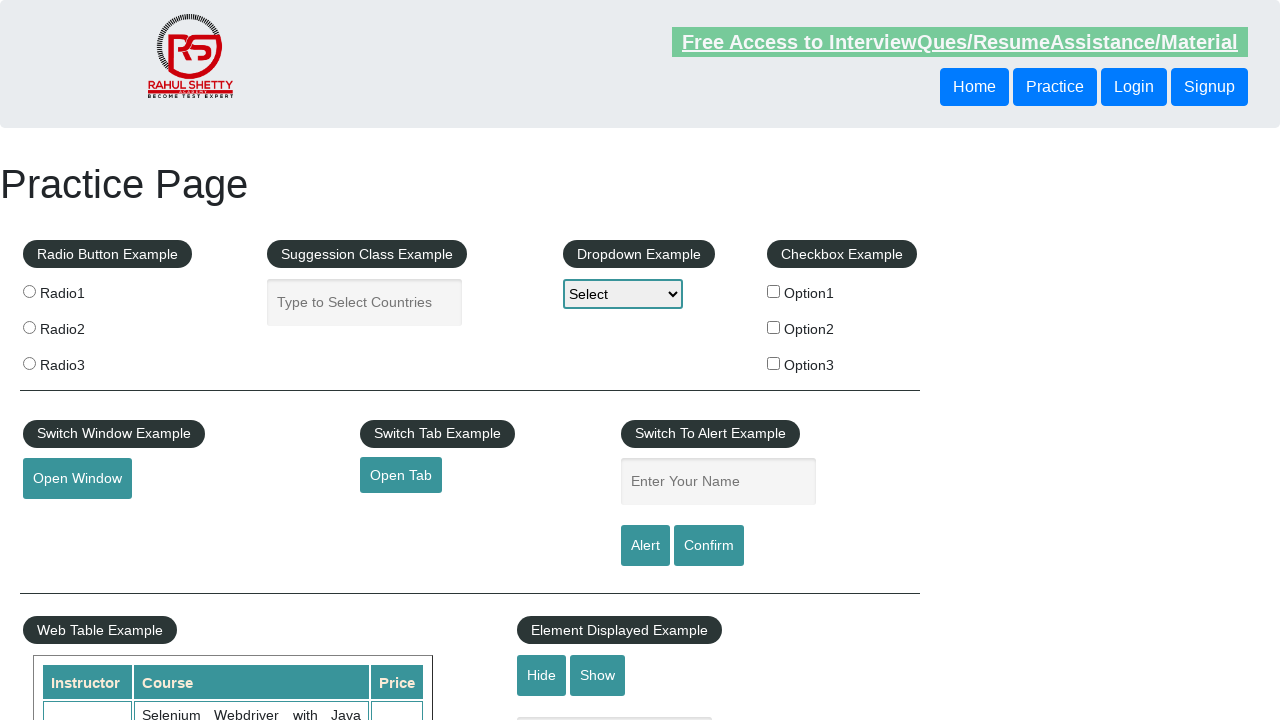

Set up dialog handler to dismiss confirm dialog
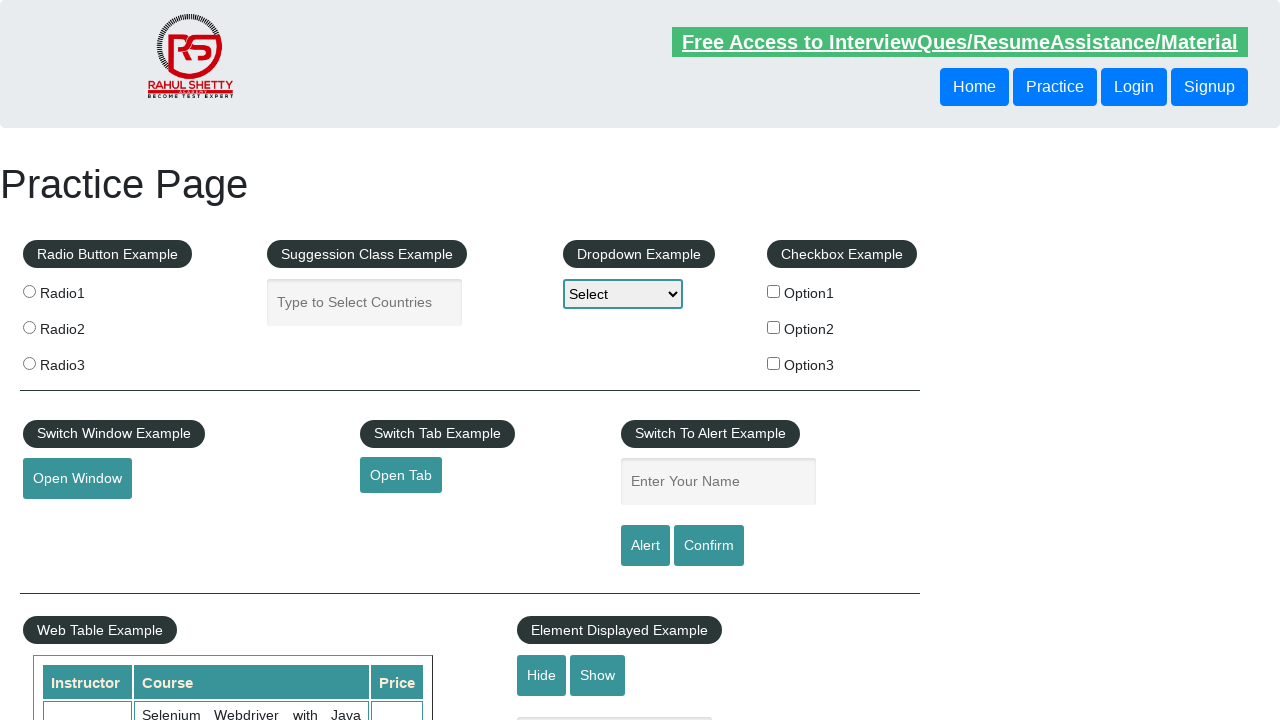

Clicked confirm button to trigger confirm dialog at (709, 546) on input#confirmbtn
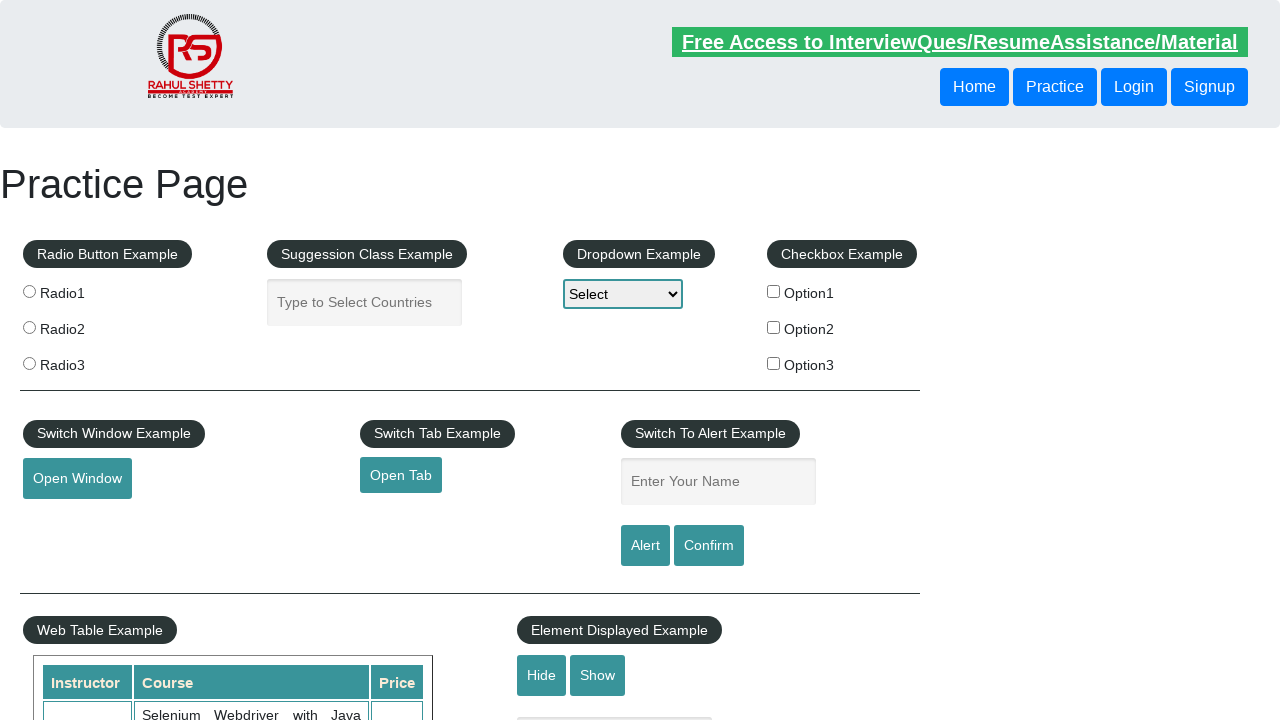

Waited 500ms for confirm dialog to be processed
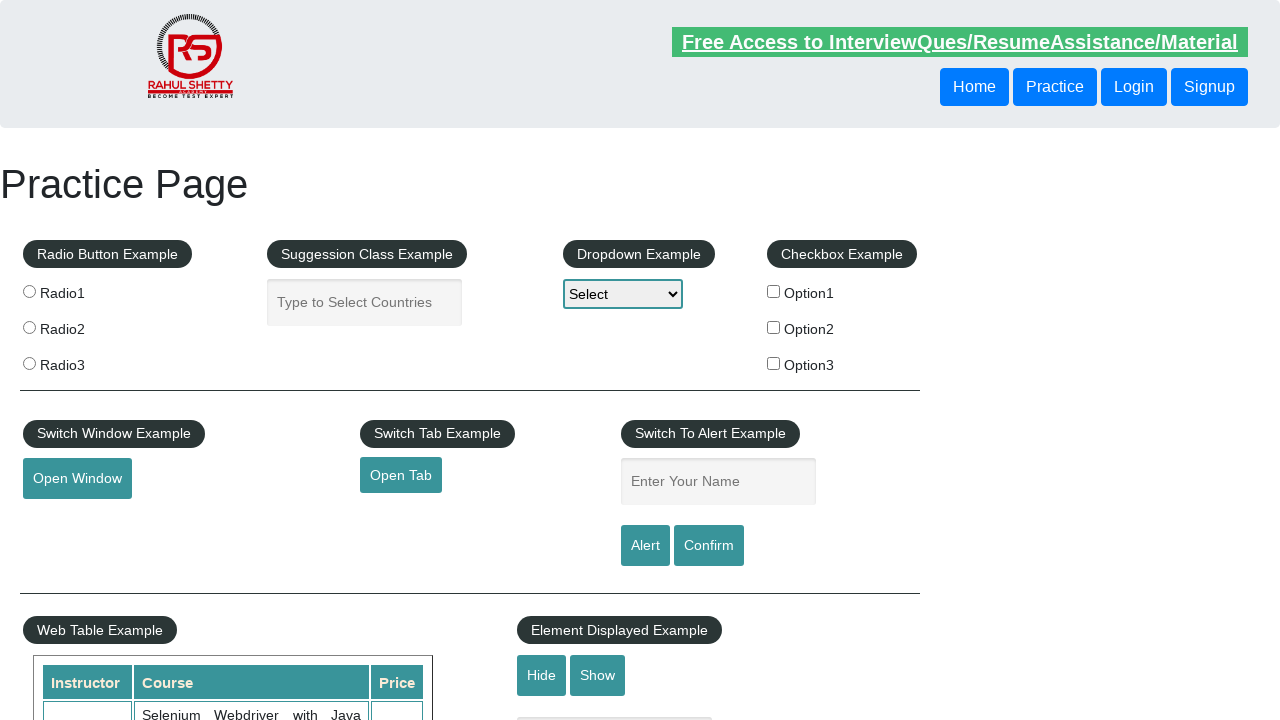

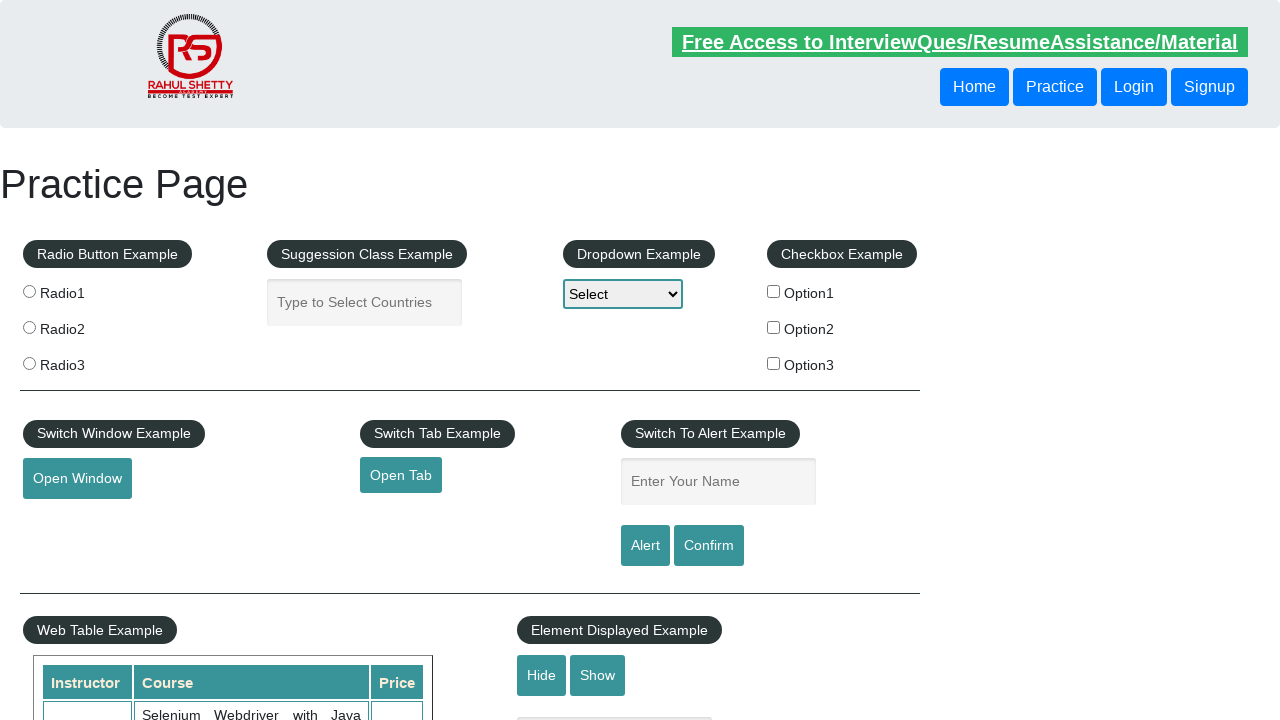